Tests that todo data persists after page reload

Starting URL: https://demo.playwright.dev/todomvc

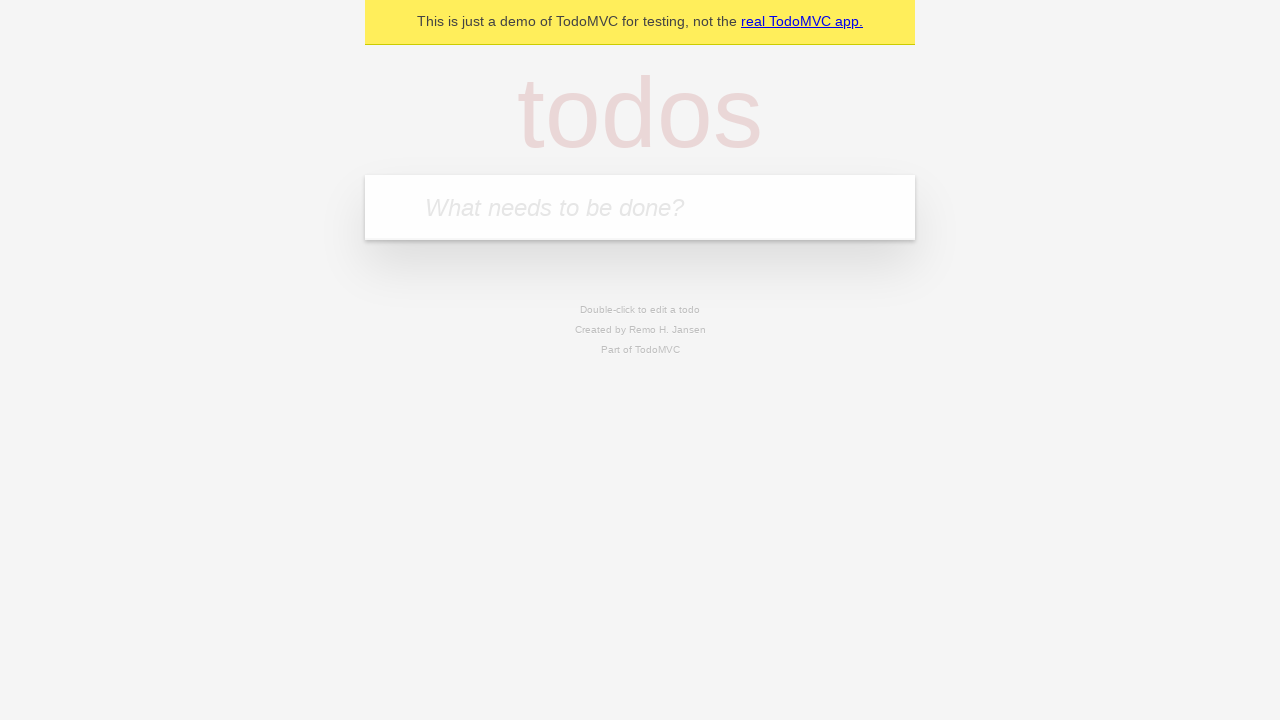

Filled first todo input with 'buy some cheese' on .new-todo
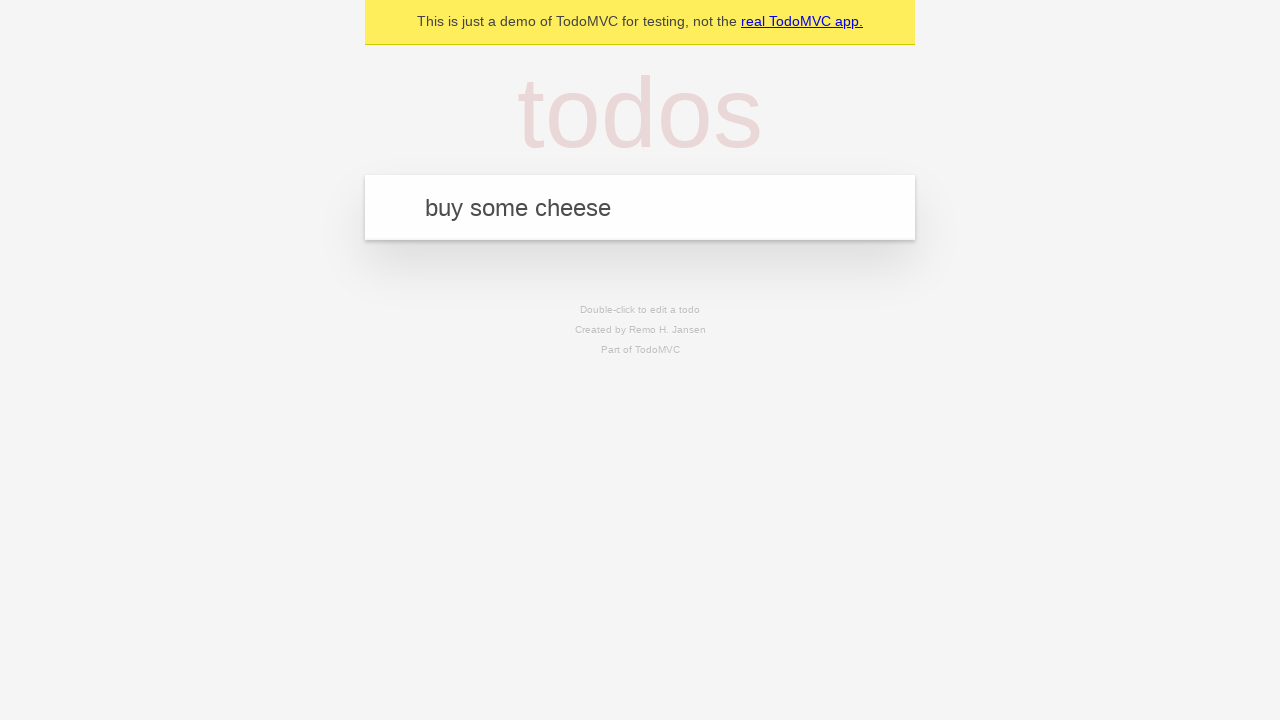

Pressed Enter to create first todo on .new-todo
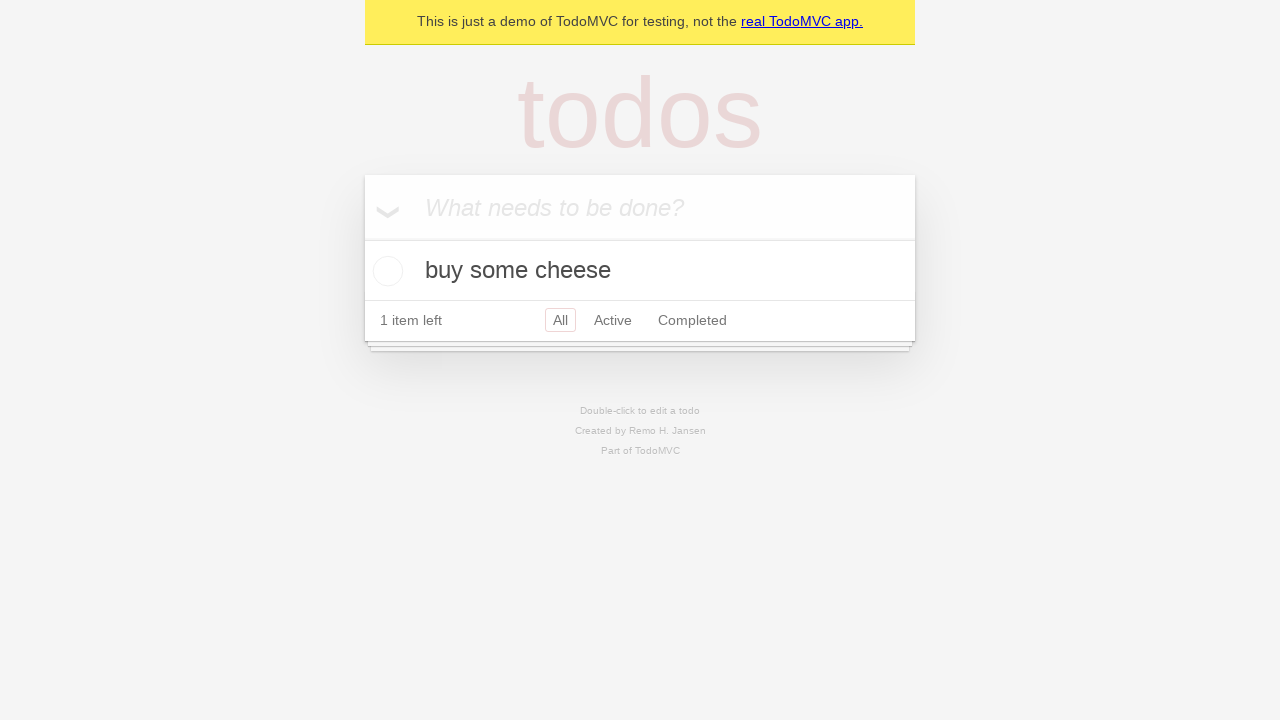

Filled second todo input with 'feed the cat' on .new-todo
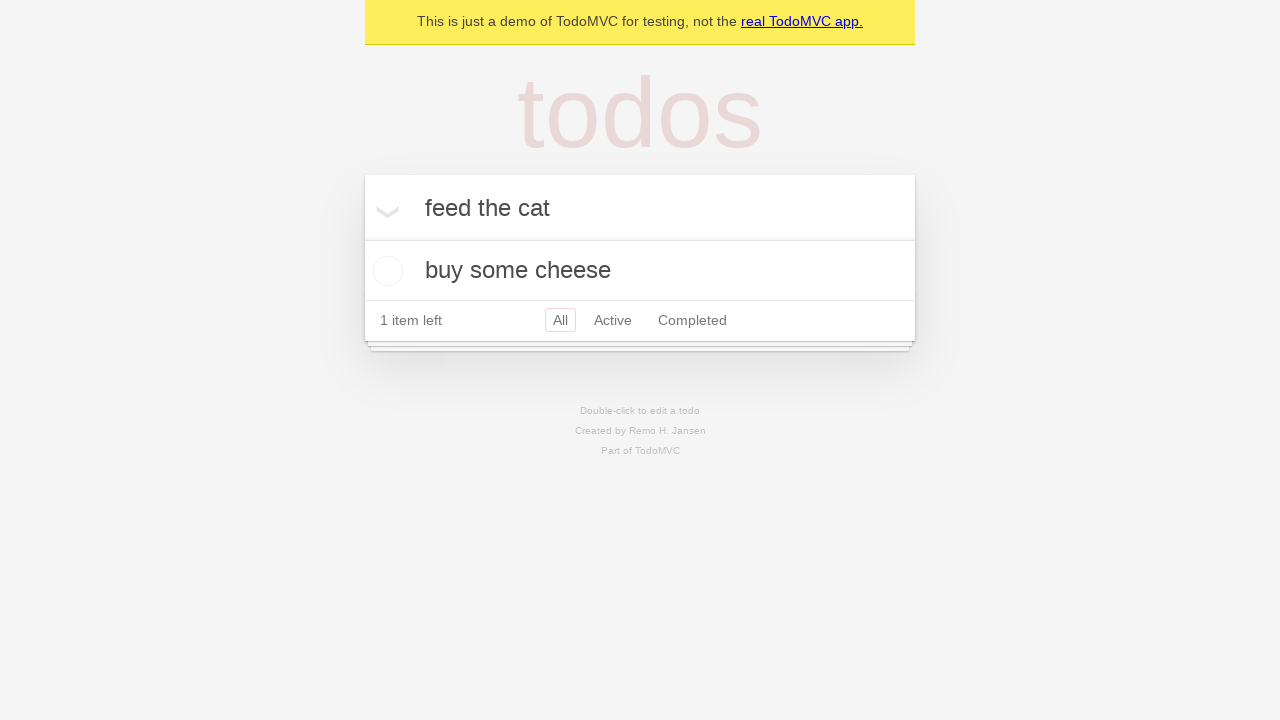

Pressed Enter to create second todo on .new-todo
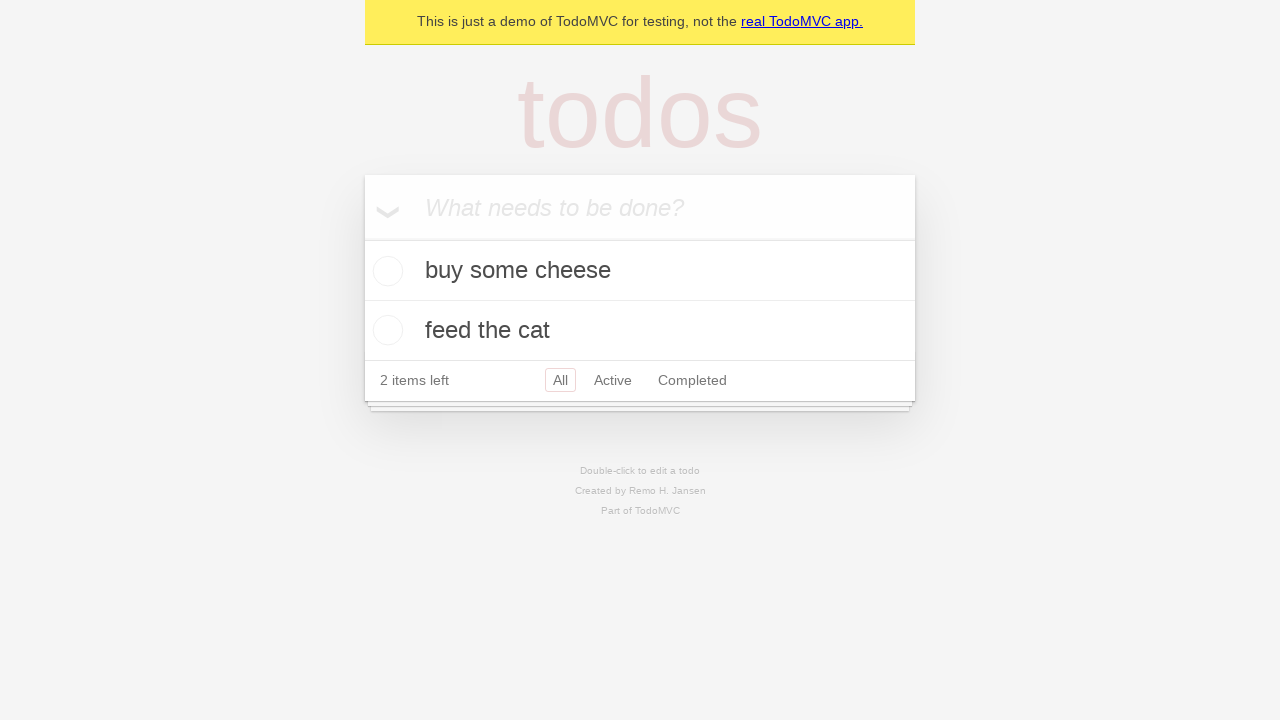

Waited for second todo to appear in the list
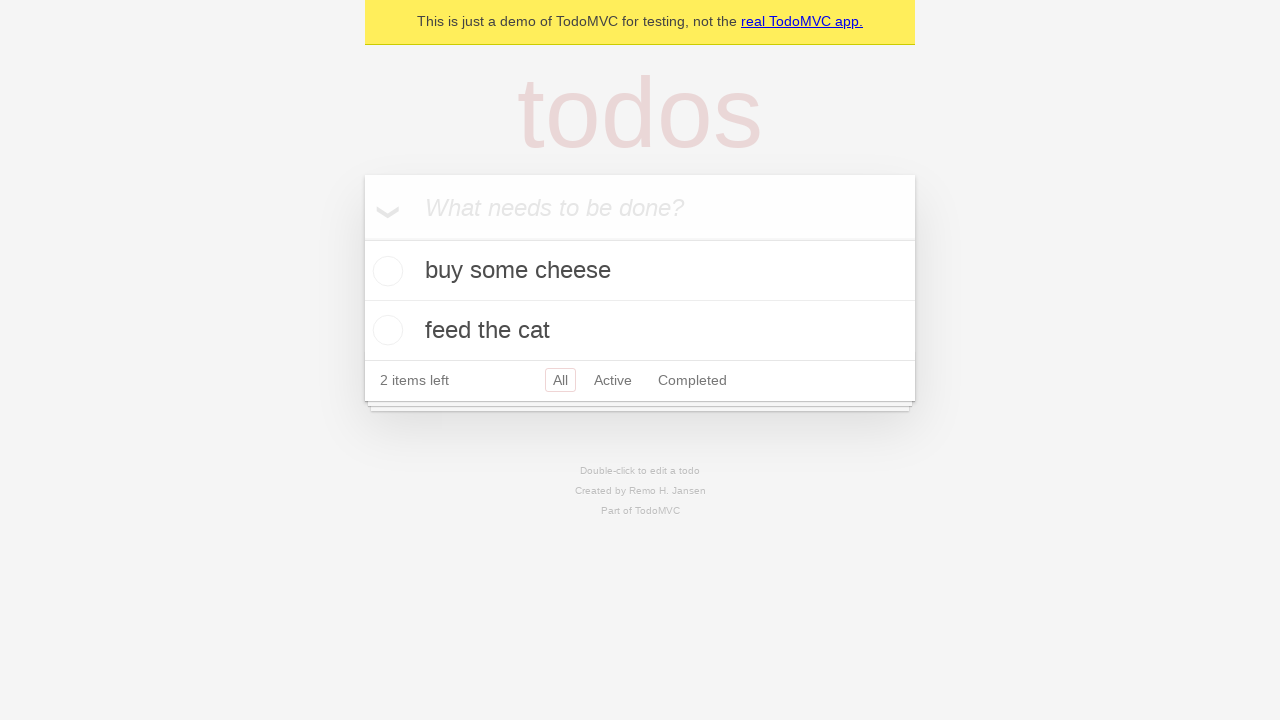

Checked the first todo as completed at (385, 271) on .todo-list li >> nth=0 >> .toggle
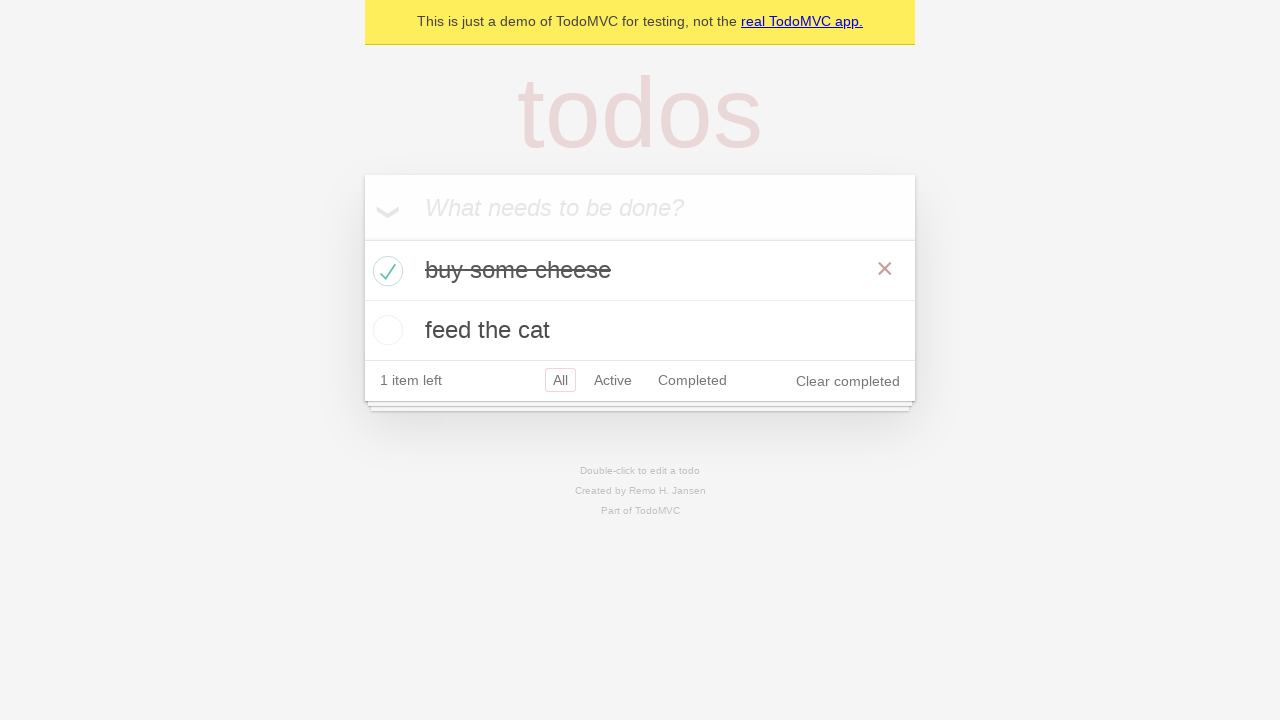

Reloaded the page
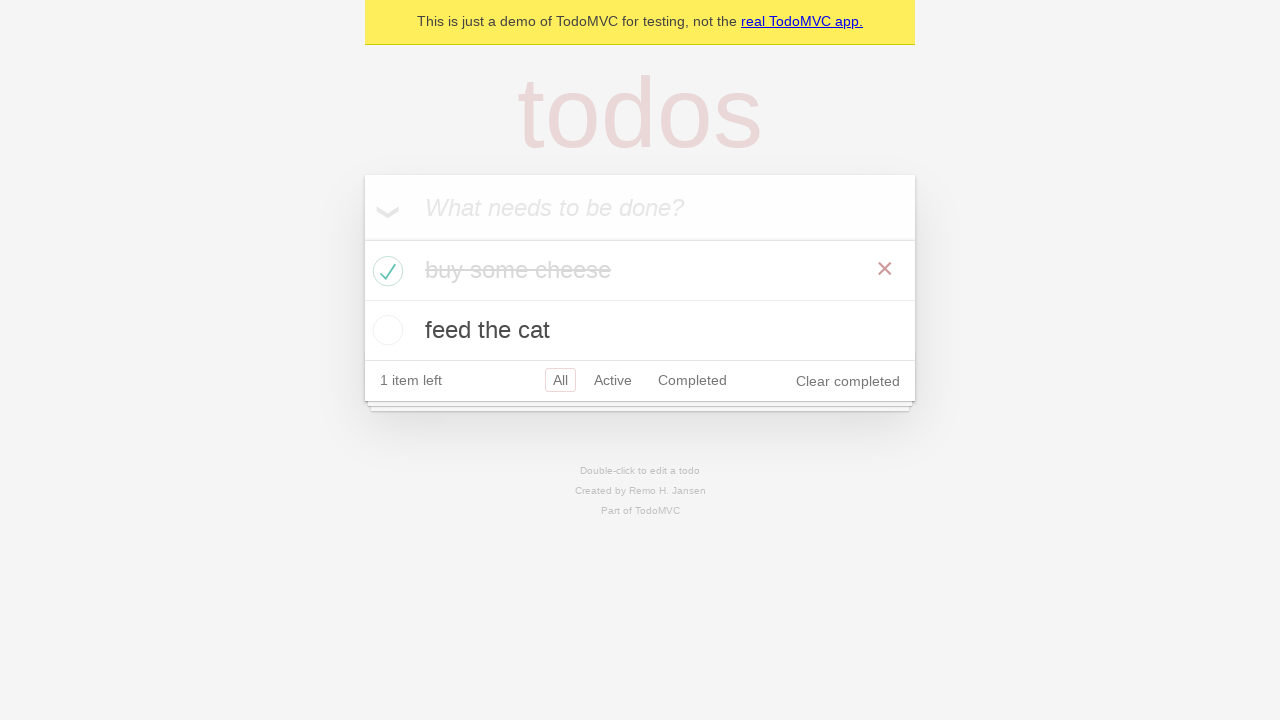

Waited for todos to reappear after page reload
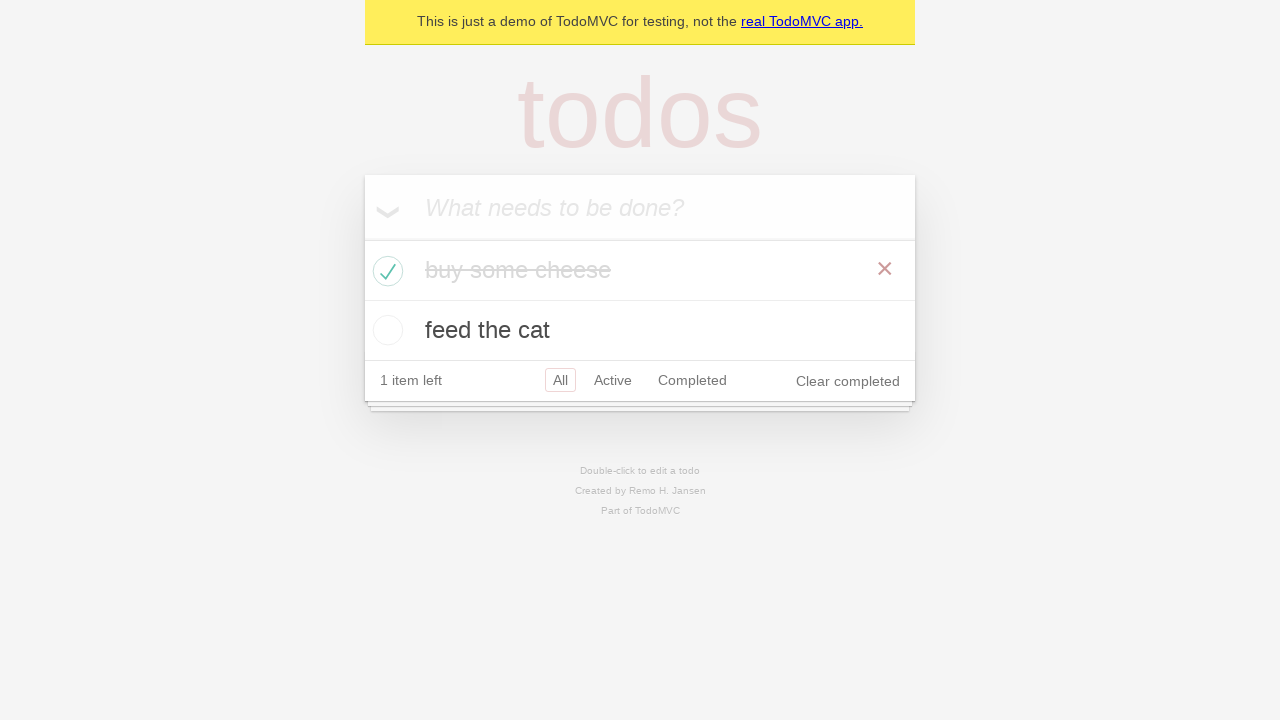

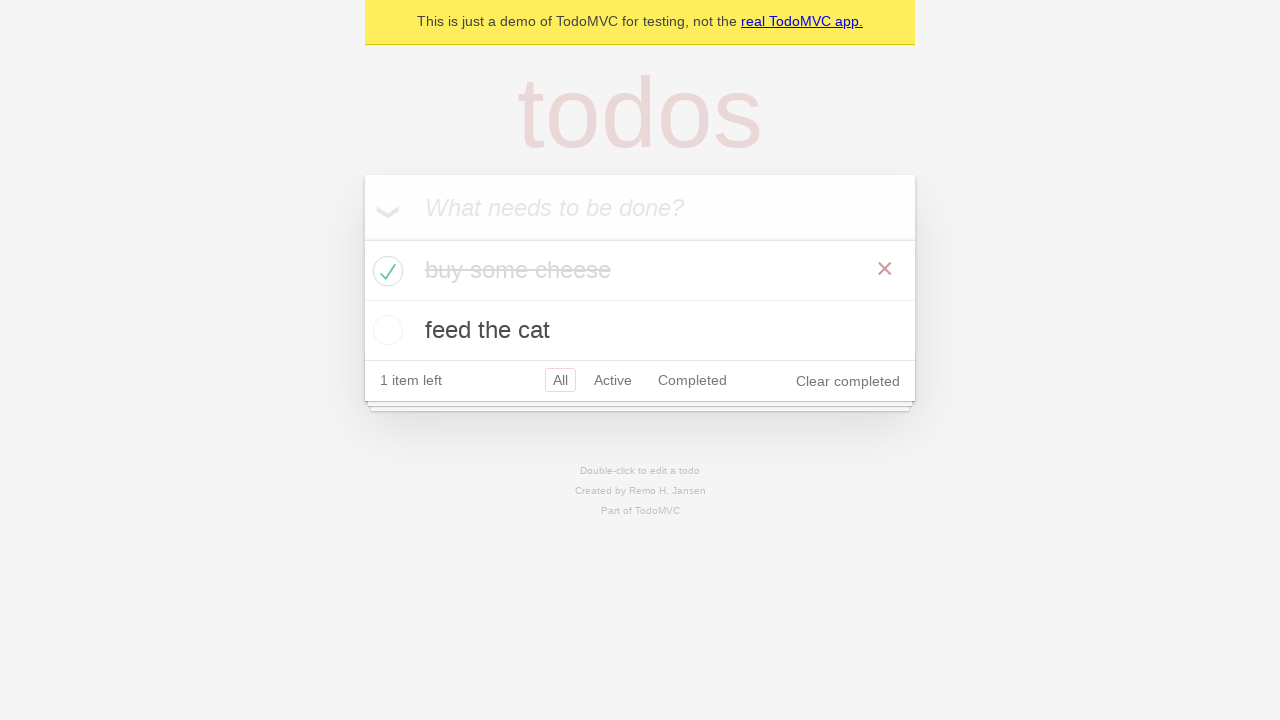